Tests JavaScript alert with textbox functionality by clicking the alert tab, triggering the alert, entering text, and accepting it

Starting URL: https://demo.automationtesting.in/Alerts.html

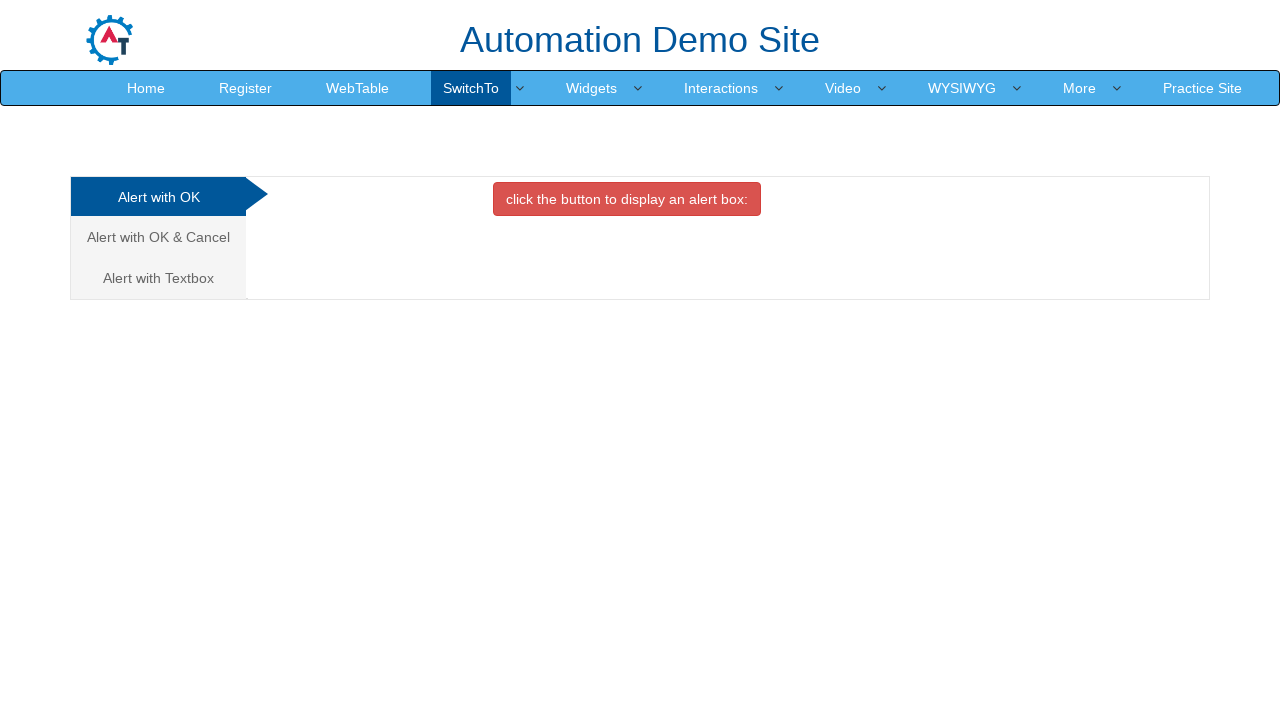

Clicked on 'Alert with Textbox' tab at (158, 278) on text=Alert with Textbox
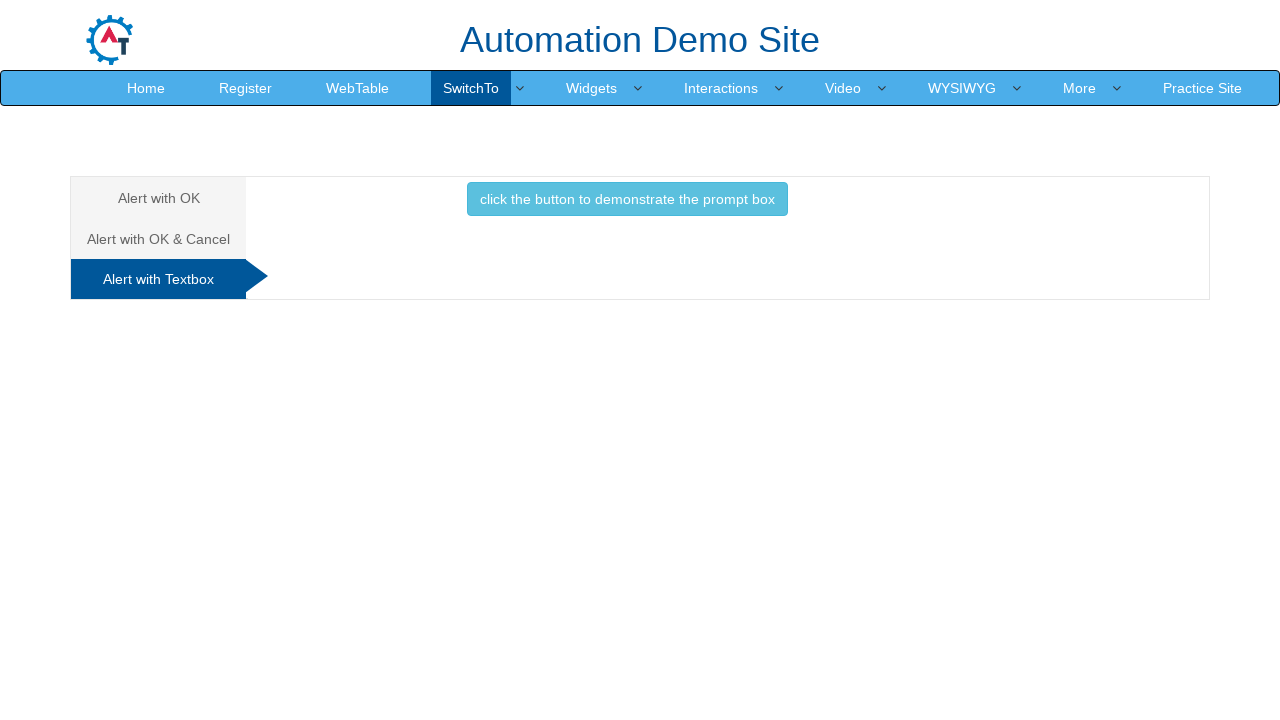

Clicked button to trigger alert with textbox at (627, 199) on button.btn.btn-info
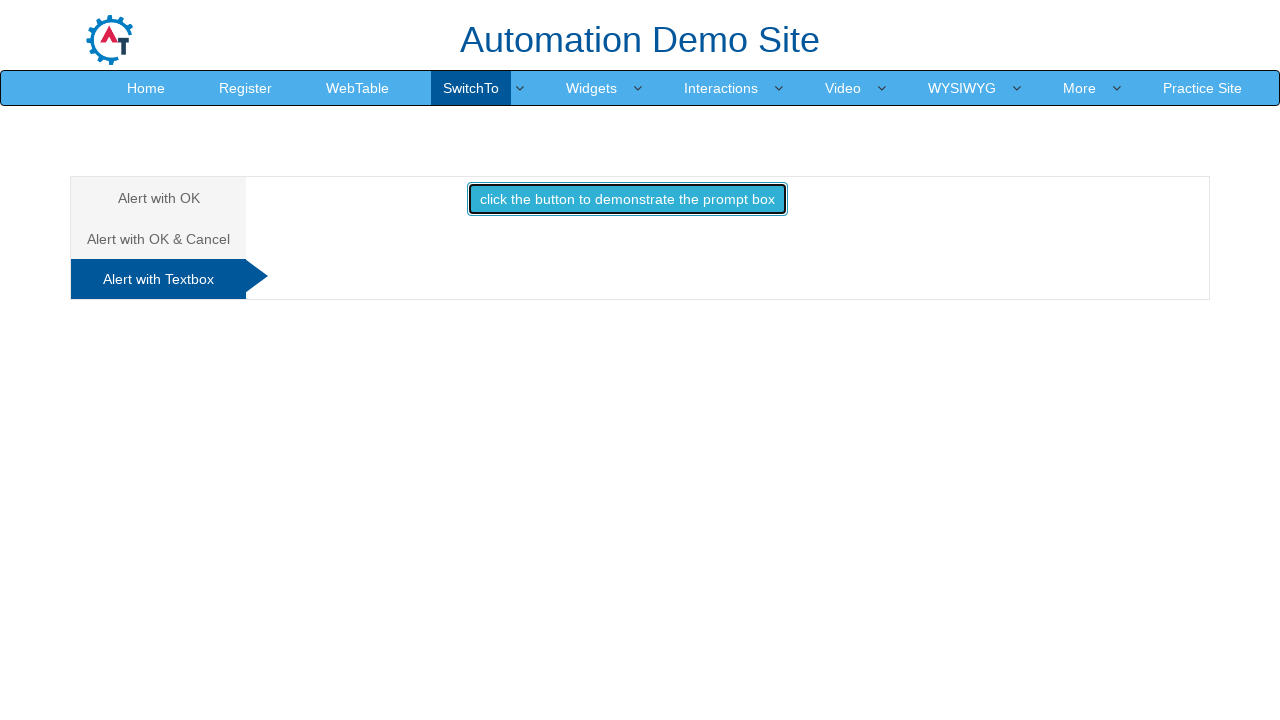

Set up dialog handler to accept with text 'Hello Vamsi'
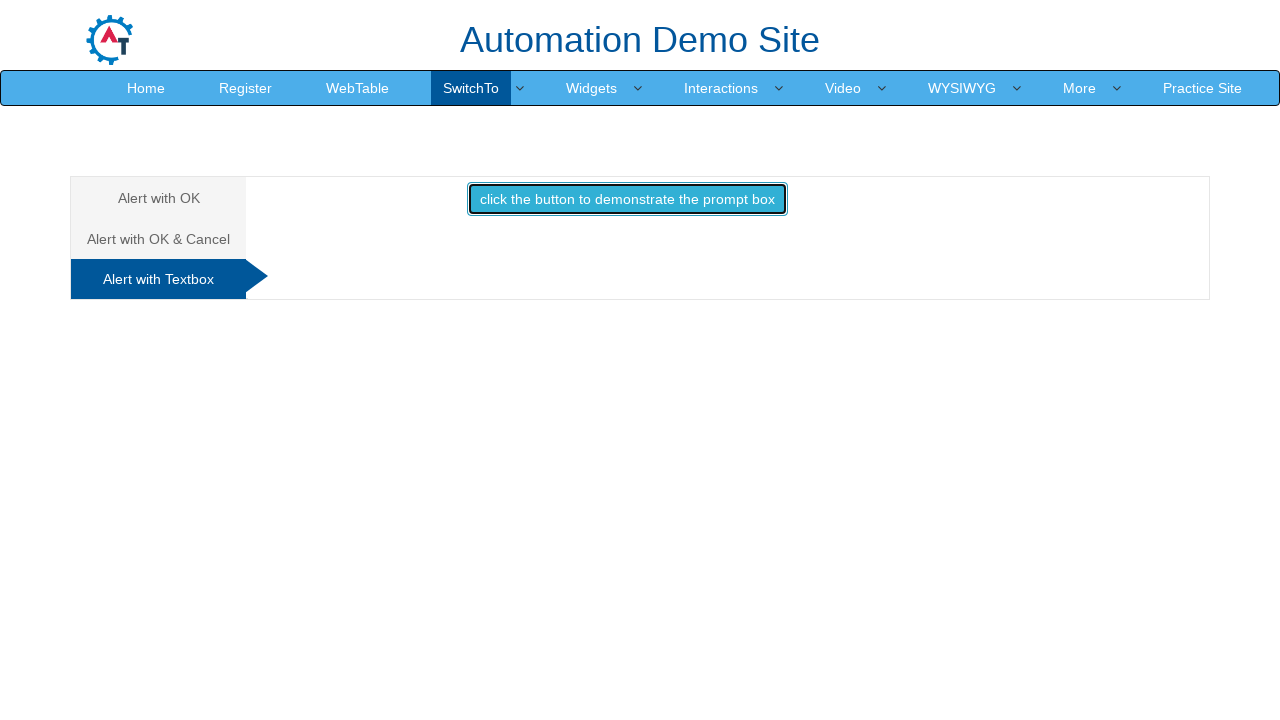

Re-clicked button to trigger dialog with handler ready at (627, 199) on button.btn.btn-info
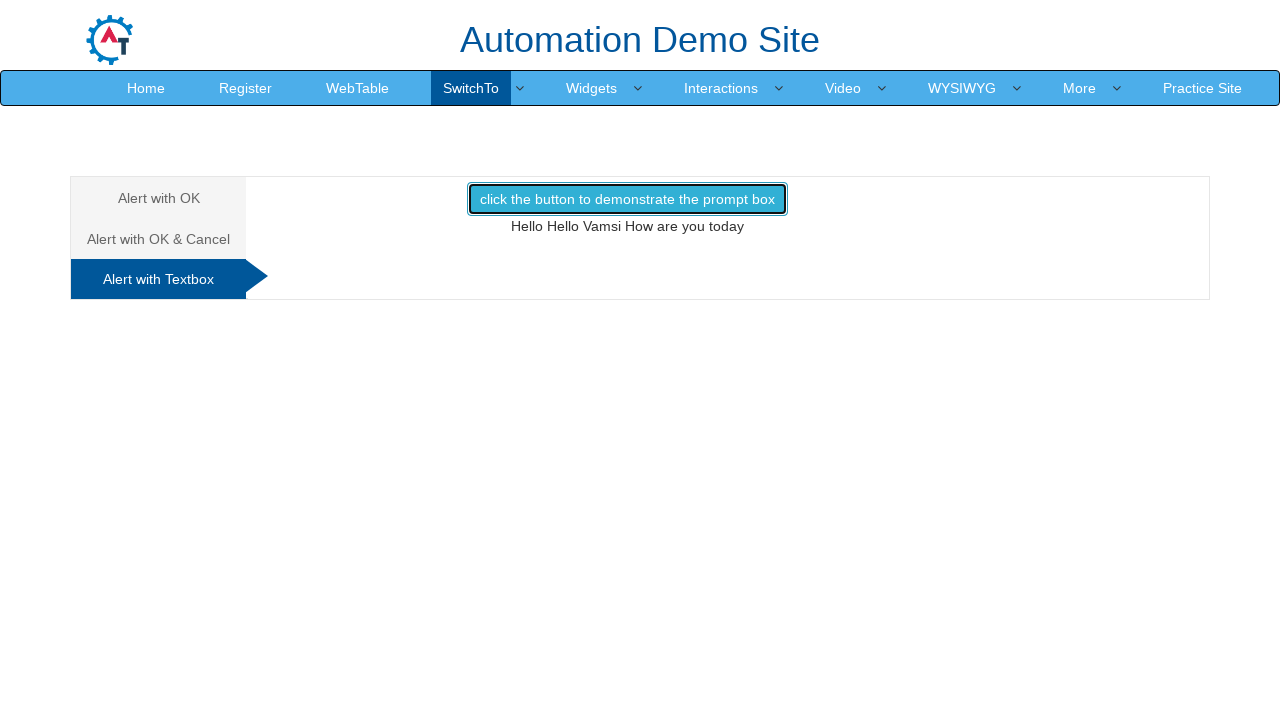

Waited 500ms for result to process
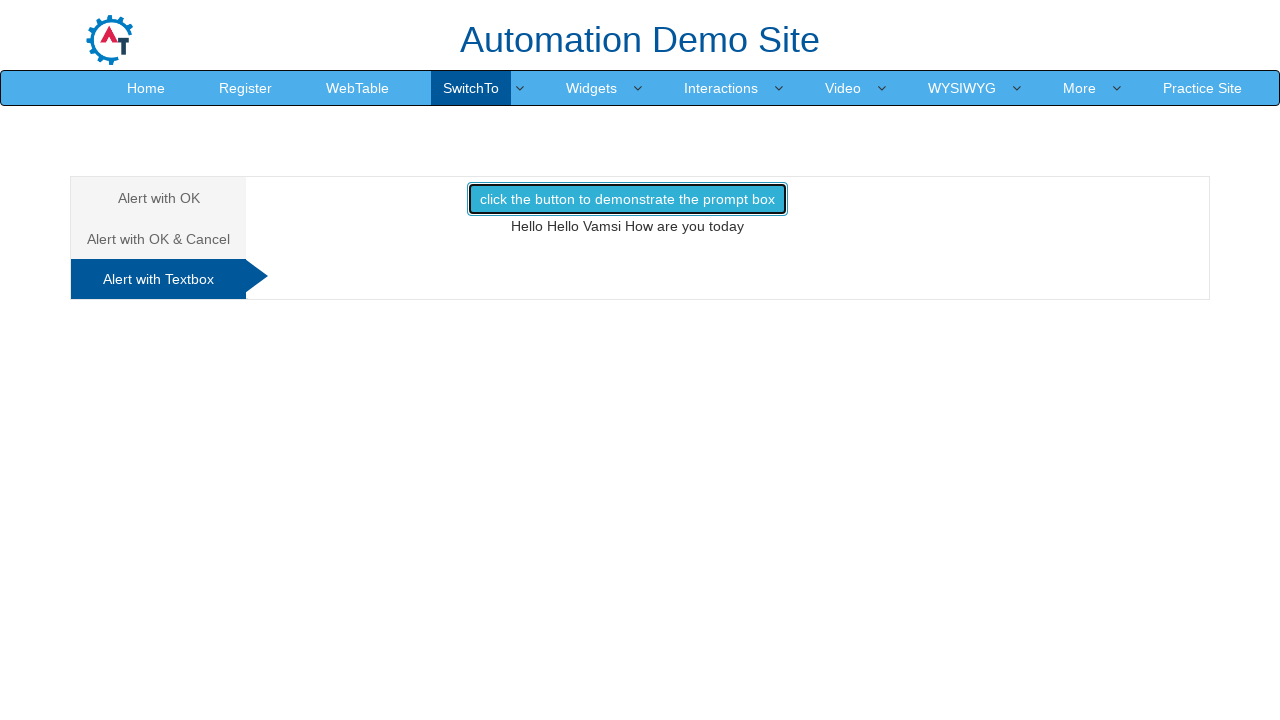

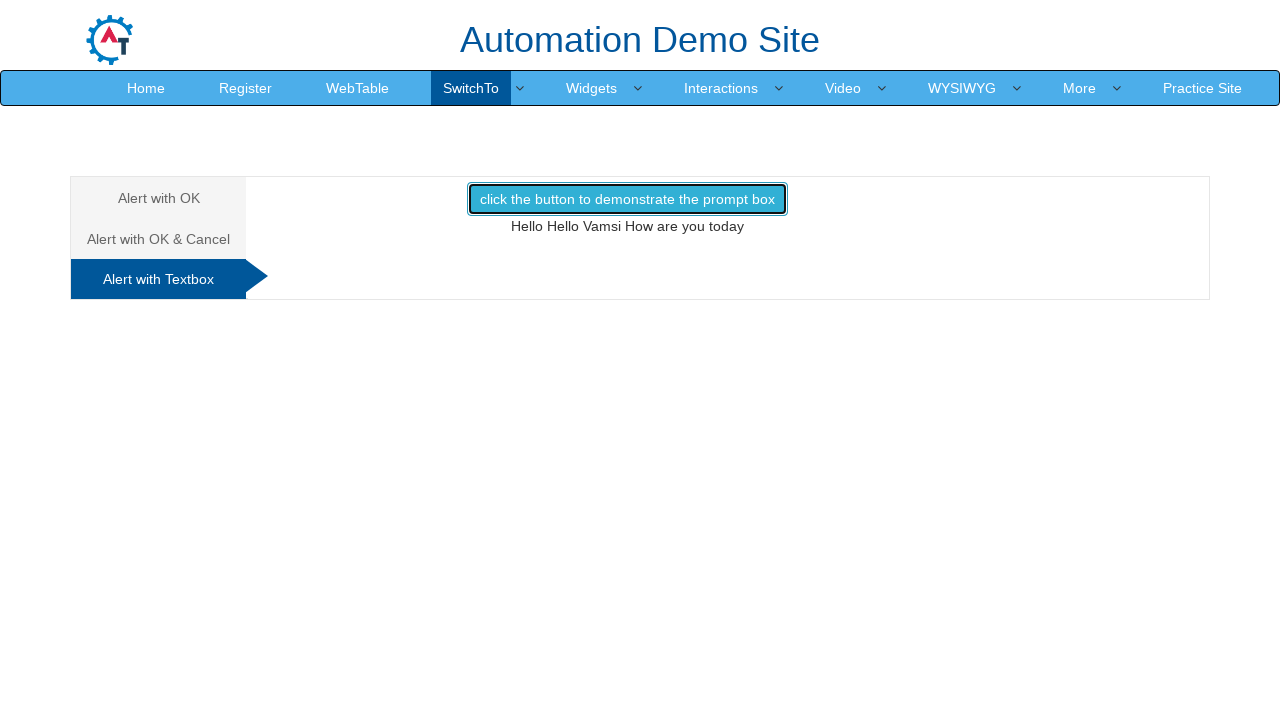